Tests the Pricing page for Tesla branding consistency by verifying footer visibility and page load.

Starting URL: https://sunspire-web-app.vercel.app/pricing?company=tesla&demo=1

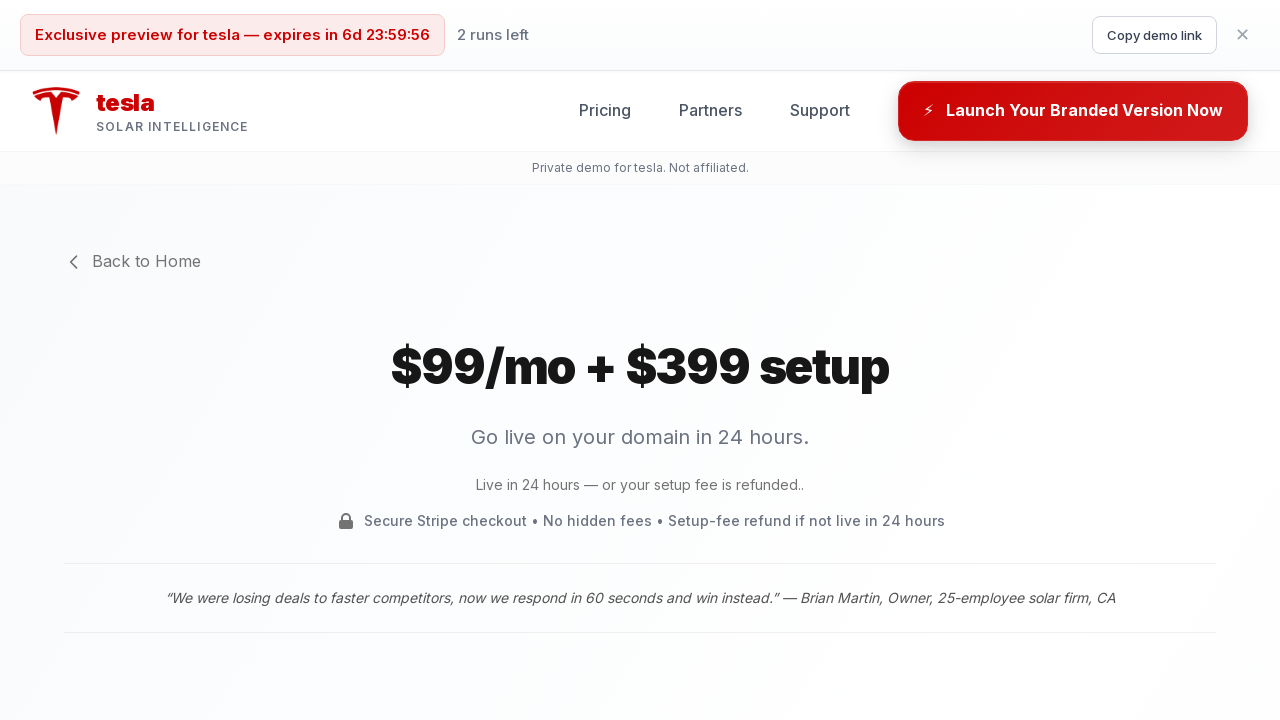

Waited for page network to reach idle state
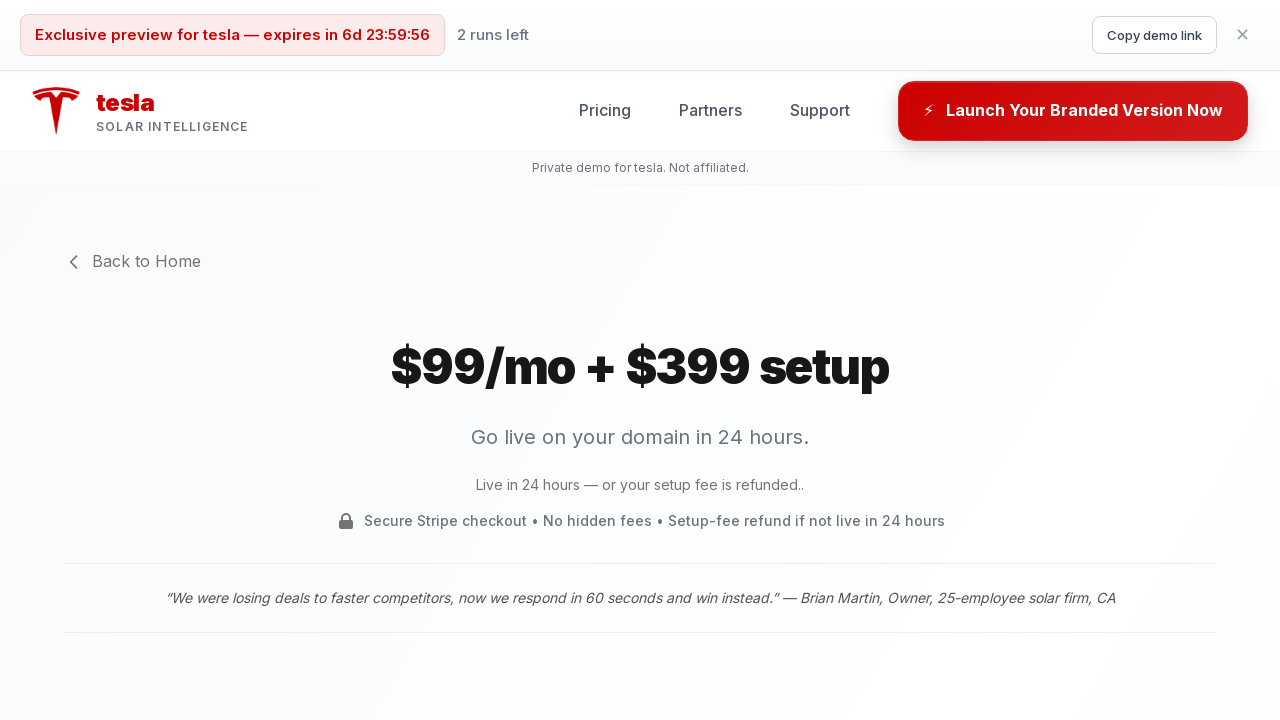

Waited 2000ms for additional page rendering
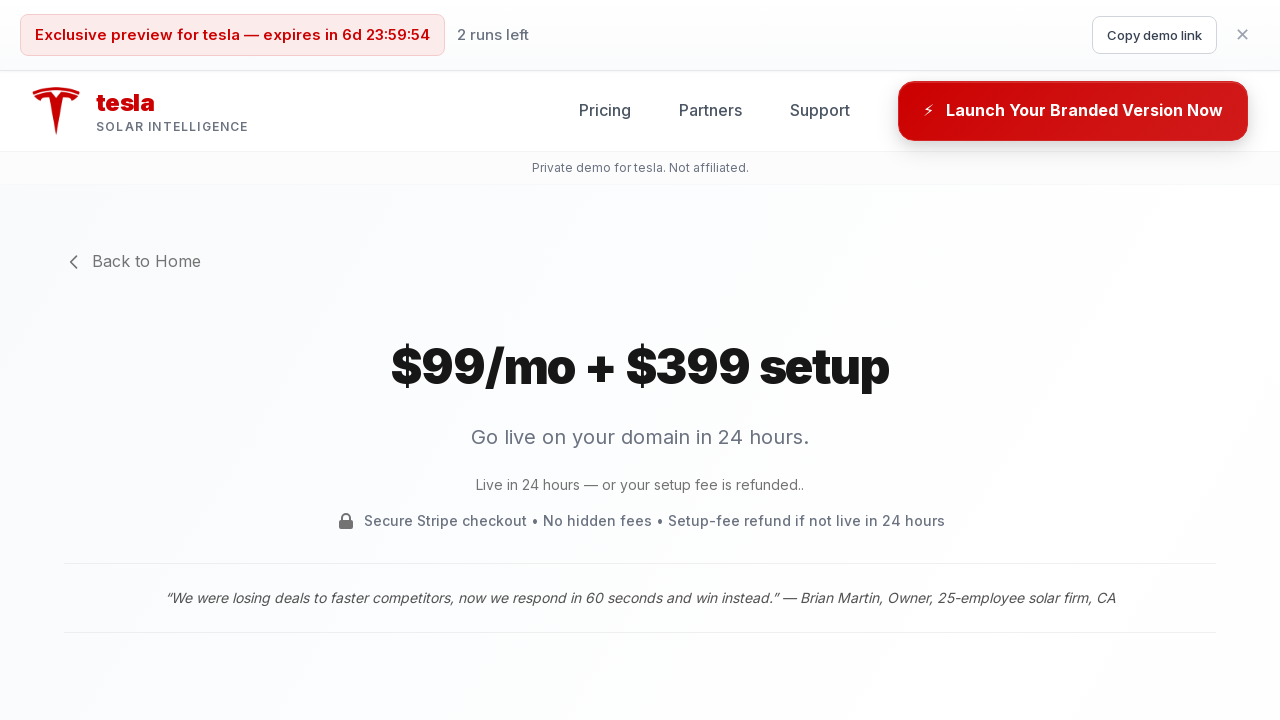

Located footer element with data-testid='footer'
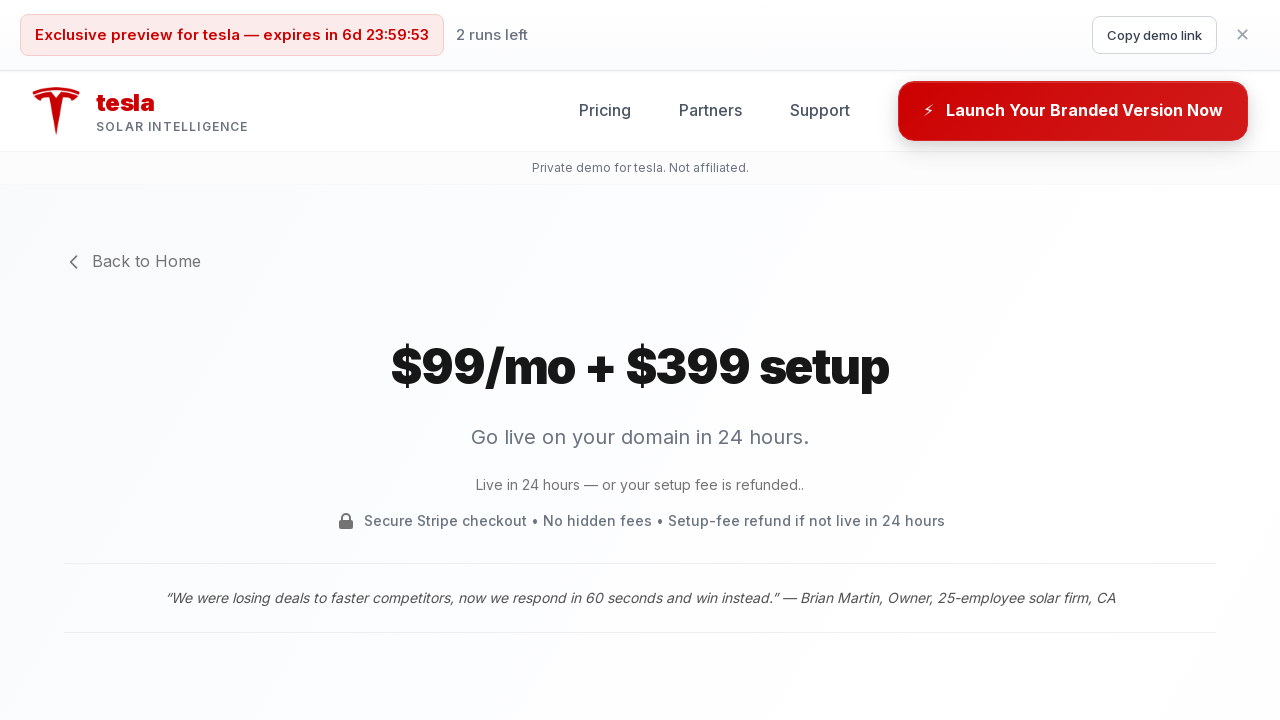

Footer became visible - Tesla branding footer verified on Pricing page
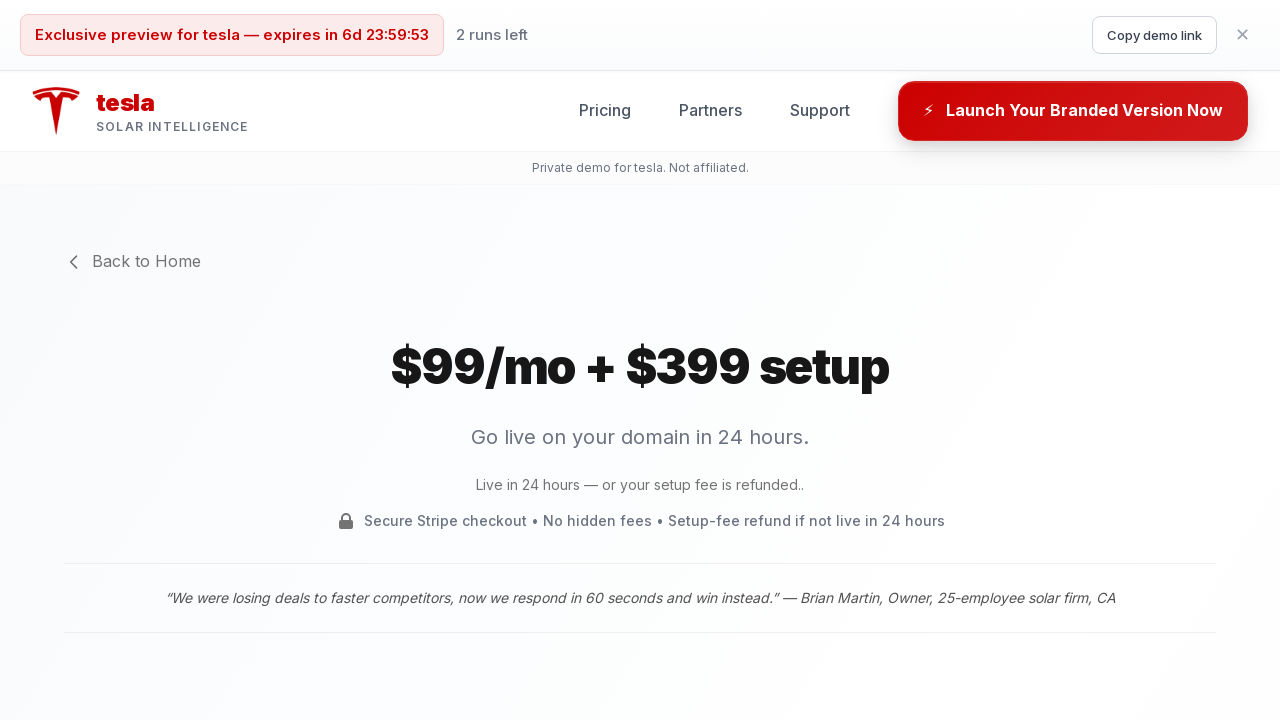

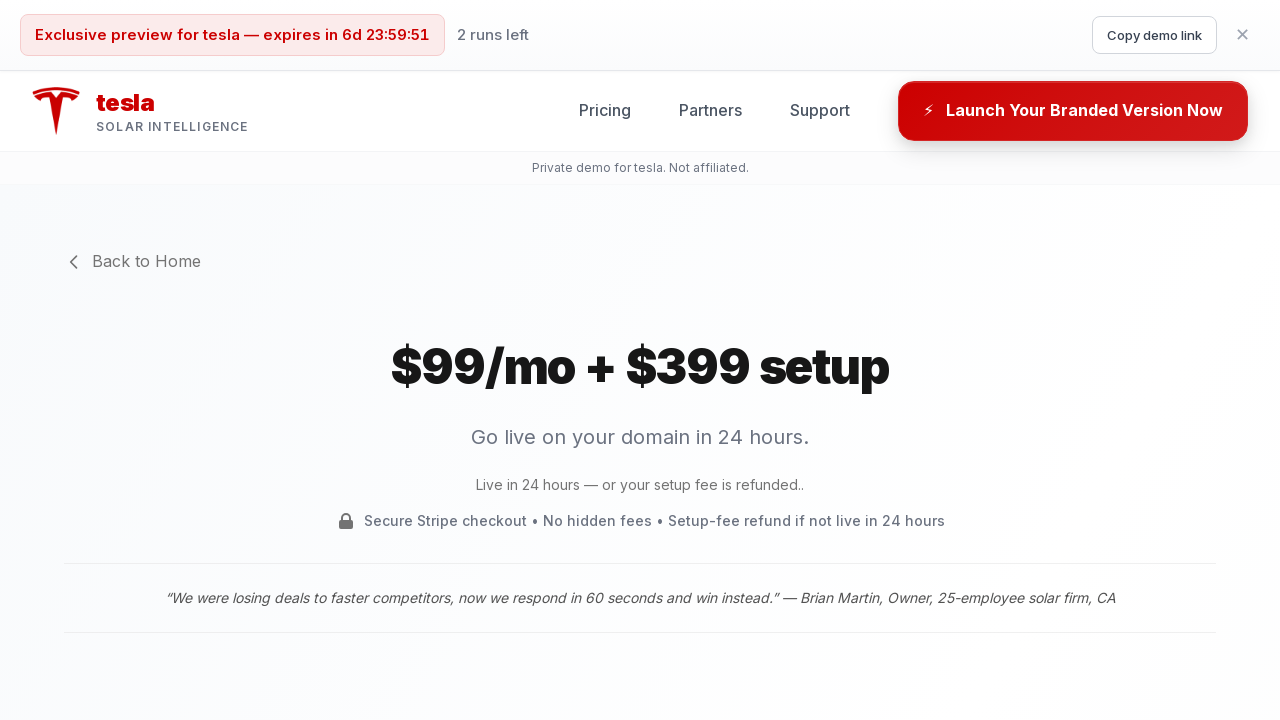